Tests disabling an enabled textbox by first enabling it, then clicking Disable and verifying the textbox becomes disabled

Starting URL: https://the-internet.herokuapp.com/dynamic_controls

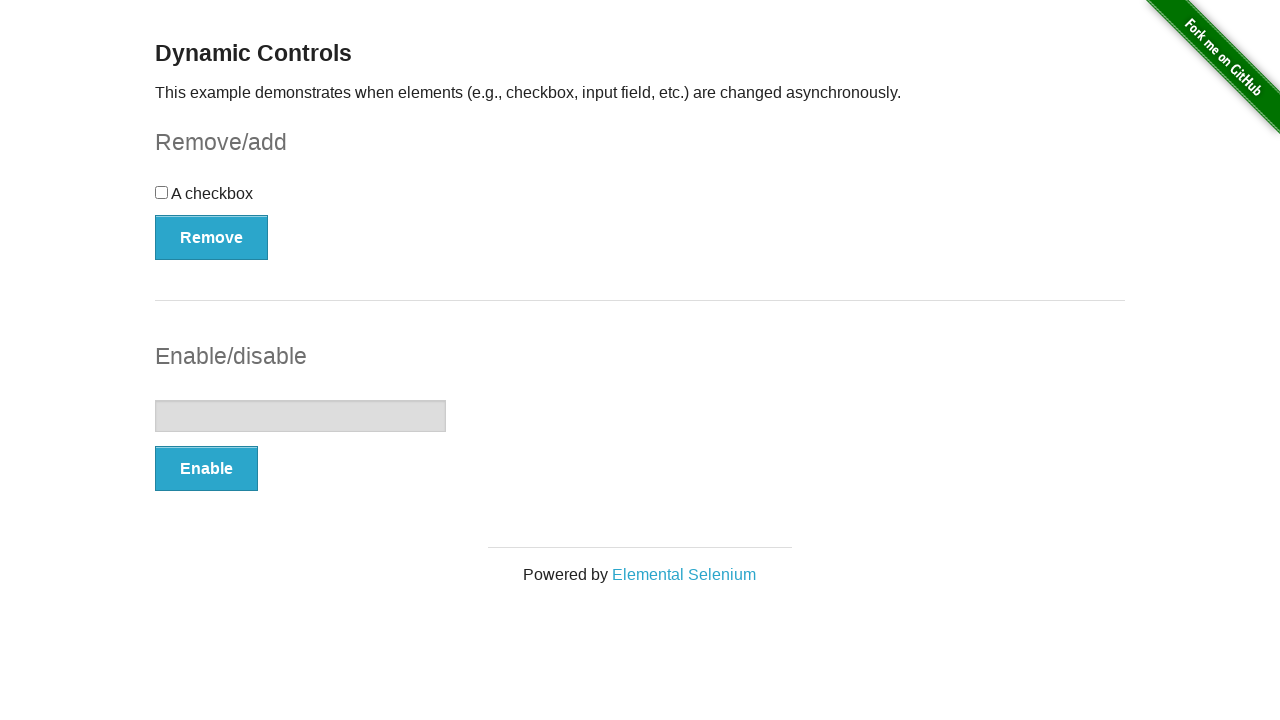

Clicked Enable button to enable the textbox at (206, 469) on button:has-text('Enable')
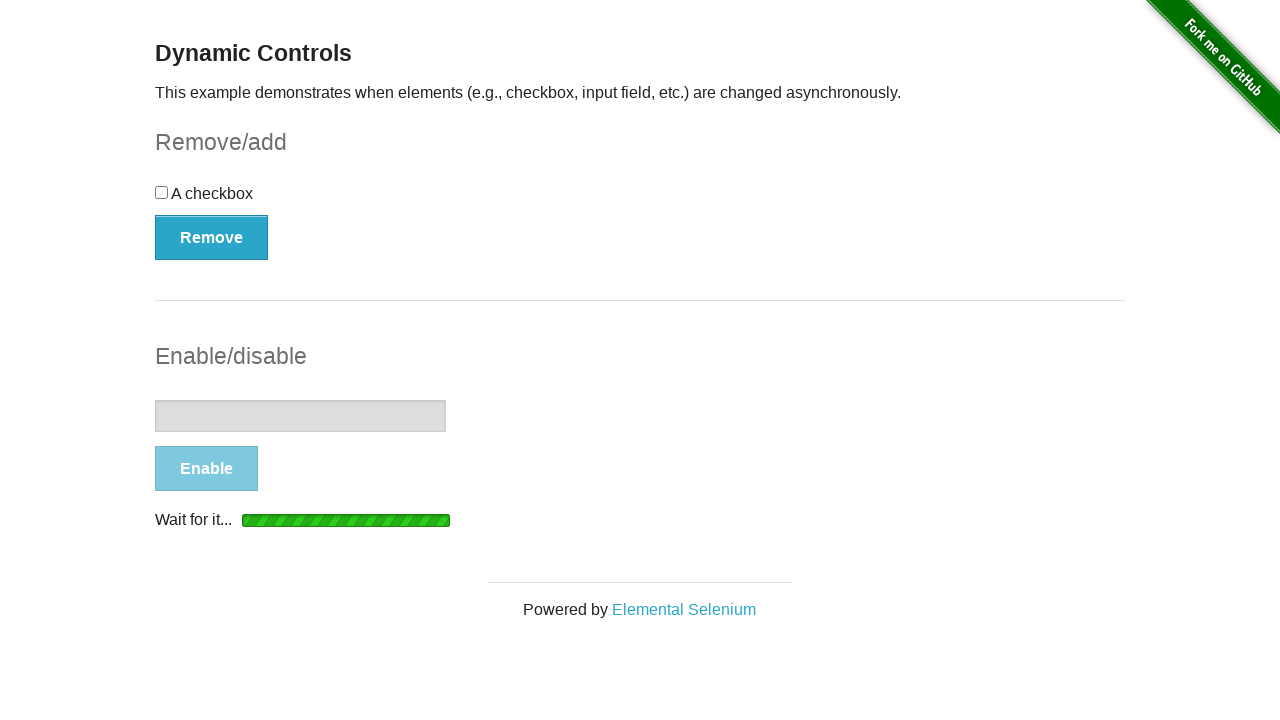

Textbox is now enabled
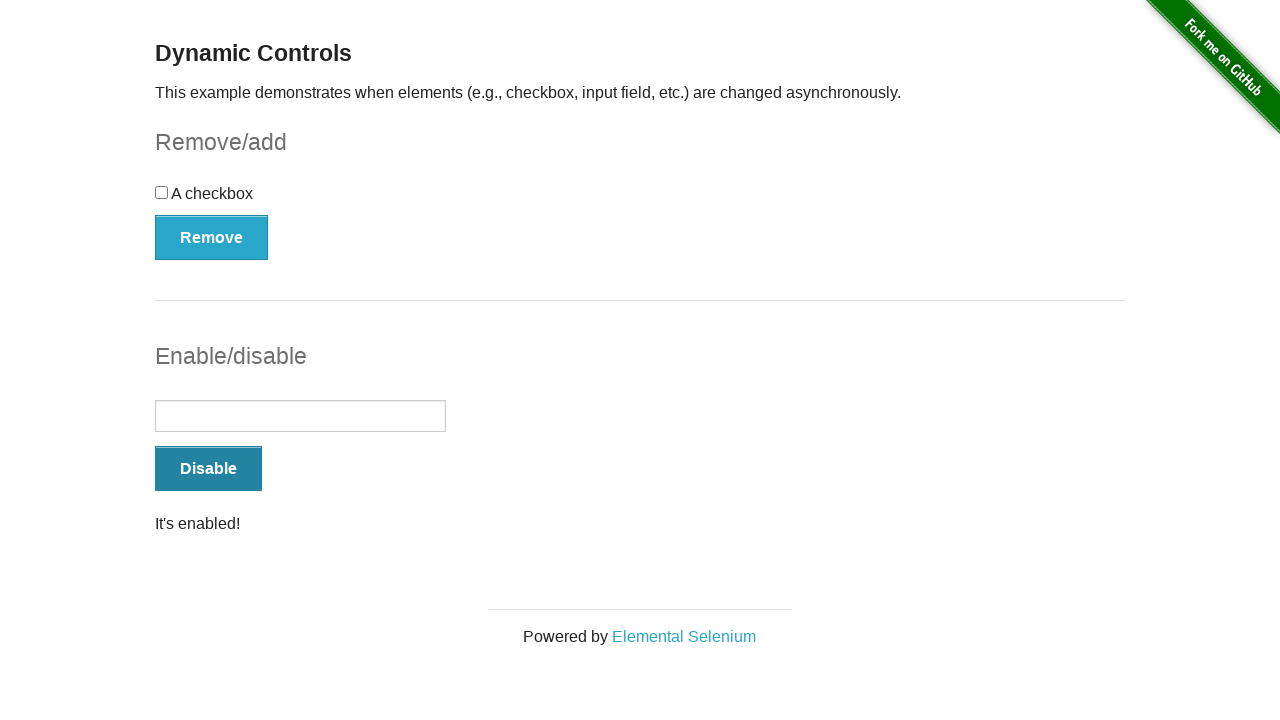

Clicked Disable button to disable the textbox at (208, 469) on button:has-text('Disable')
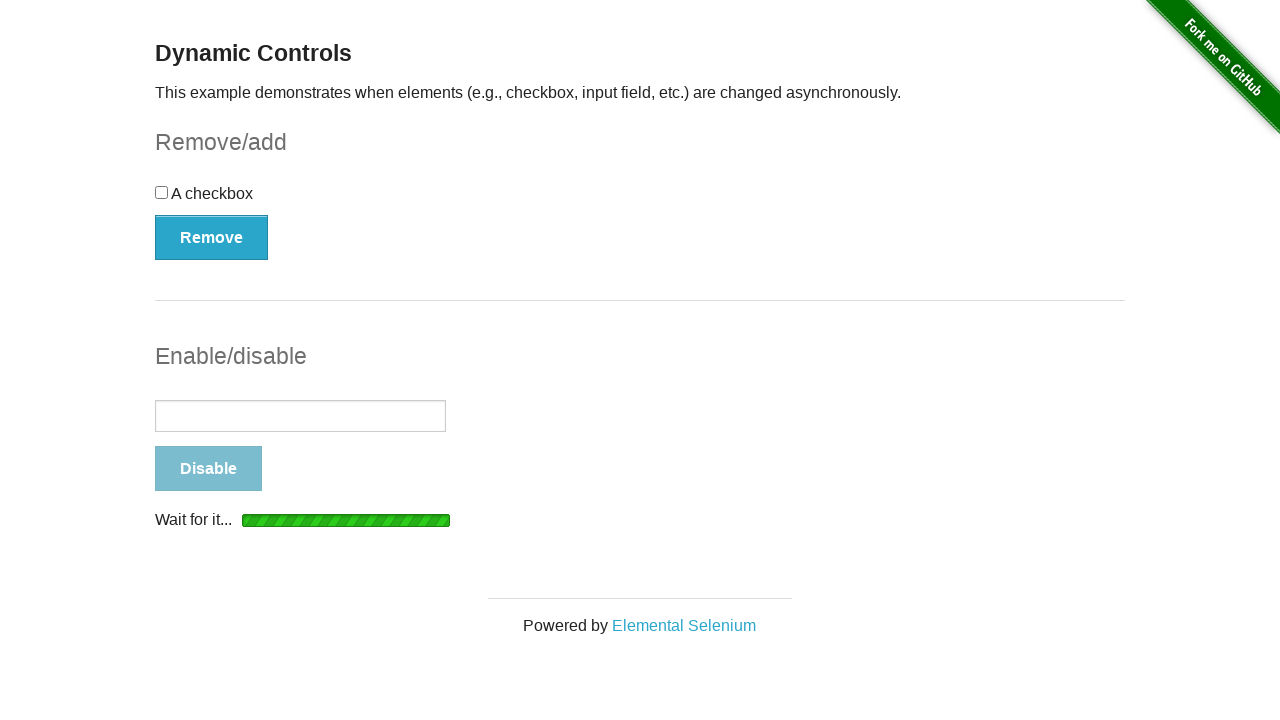

Textbox is now disabled
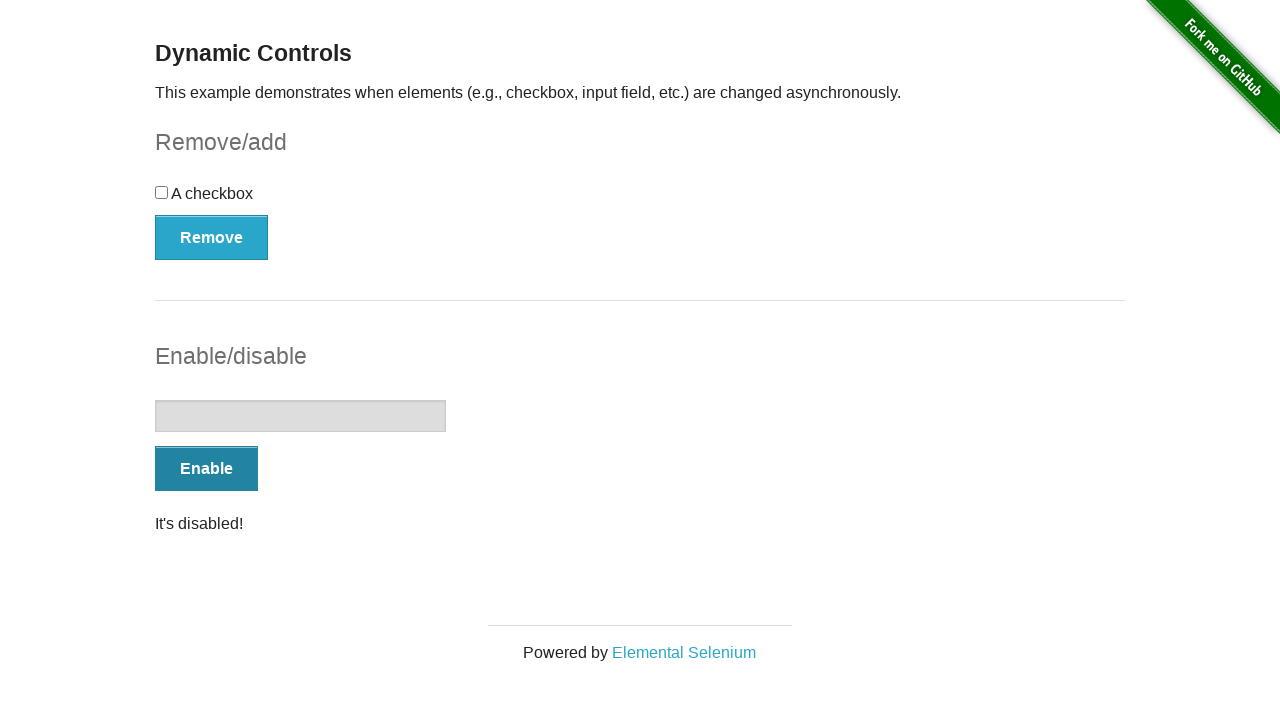

Verified success message 'It's disabled!' is displayed
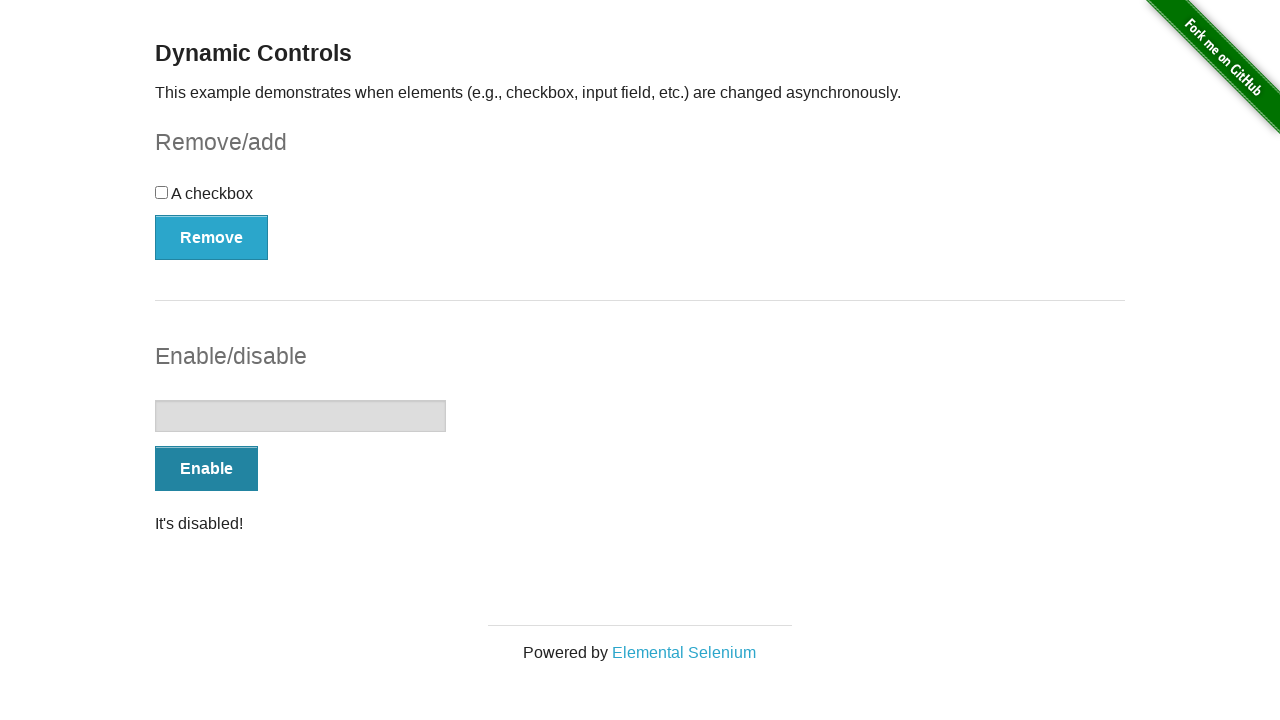

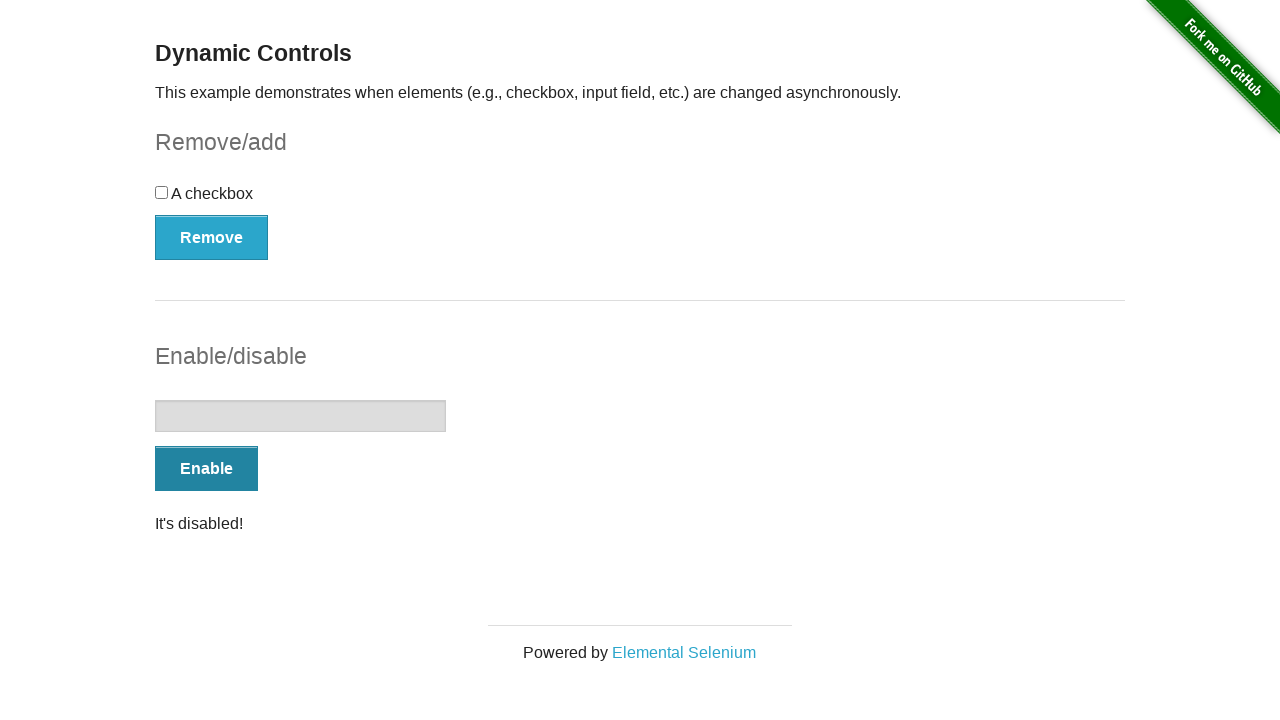